Tests date picker functionality by clicking on the date input to open the picker and selecting a specific date

Starting URL: https://demoqa.com/date-picker

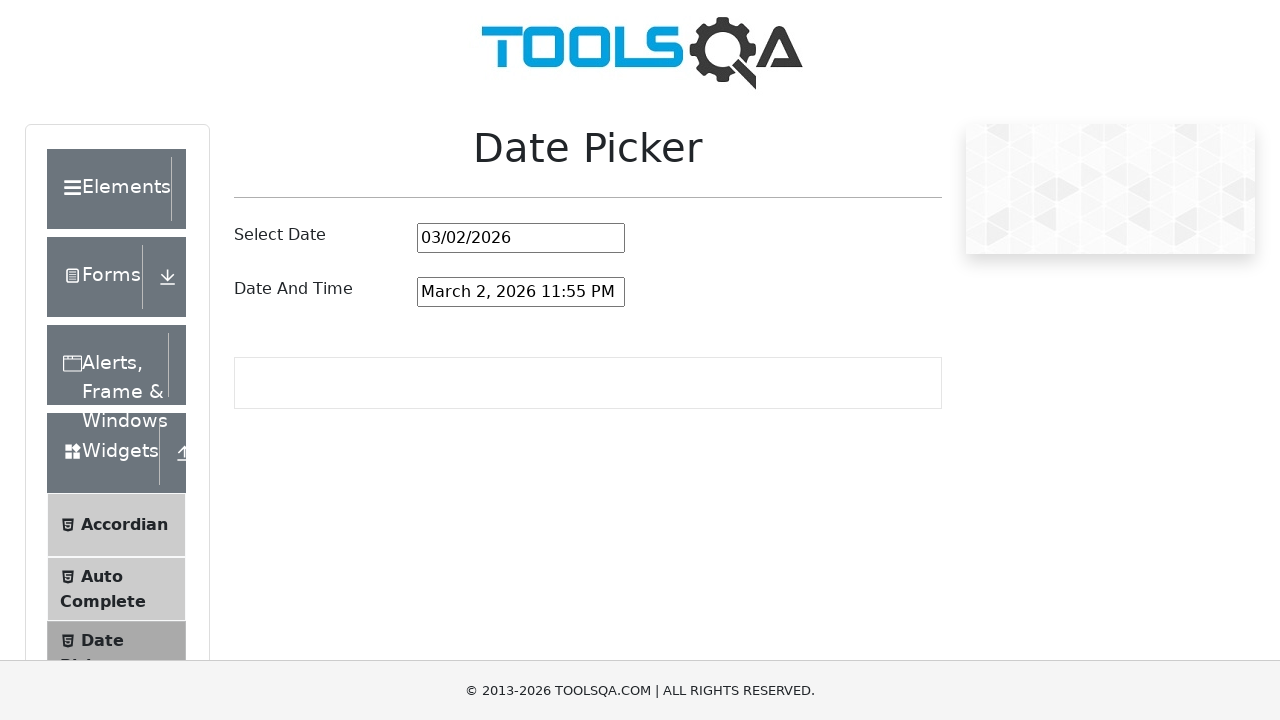

Clicked on the date picker input to open the date selector at (521, 238) on #datePickerMonthYearInput
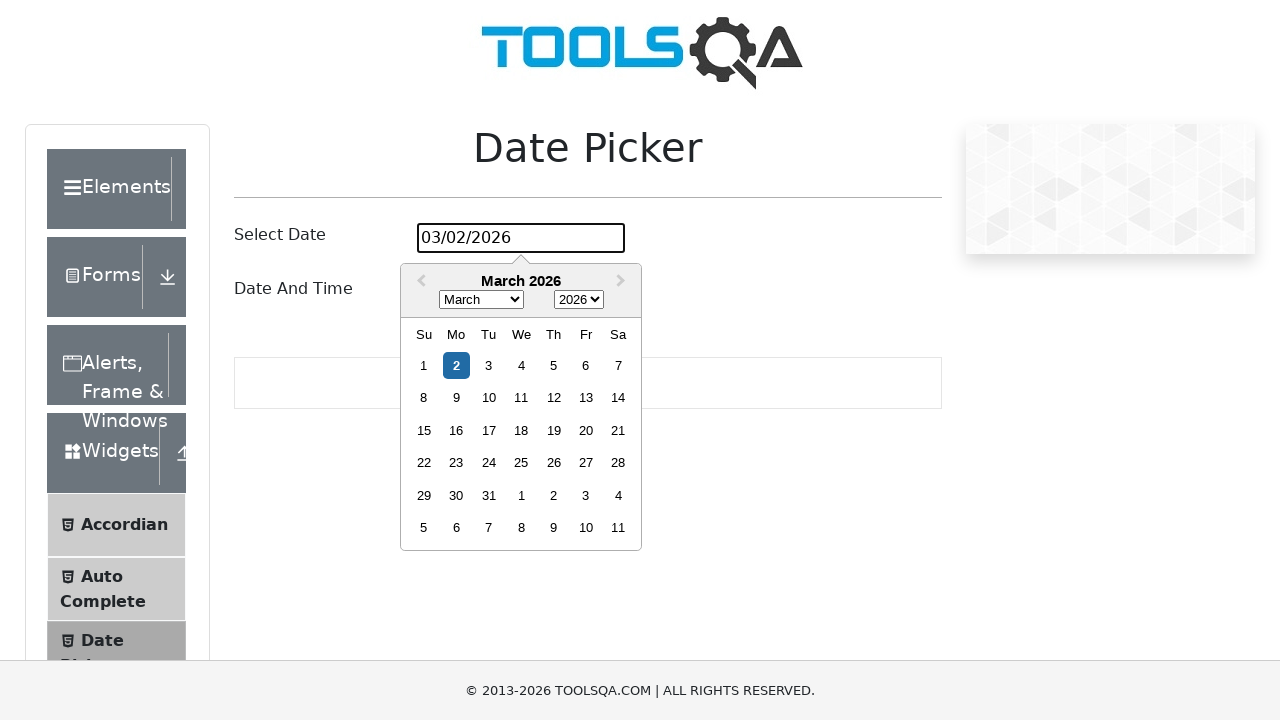

Date picker calendar opened and loaded
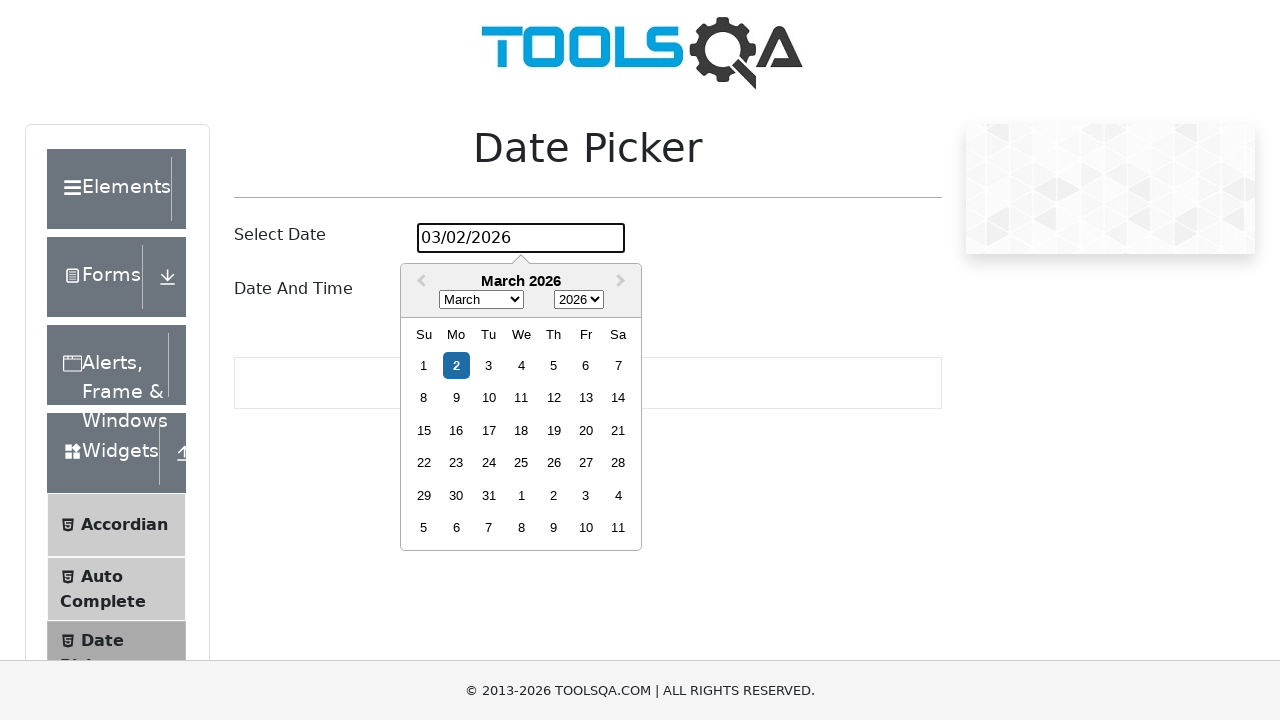

Selected day 30 from the date picker at (456, 495) on xpath=//div[text()='30']
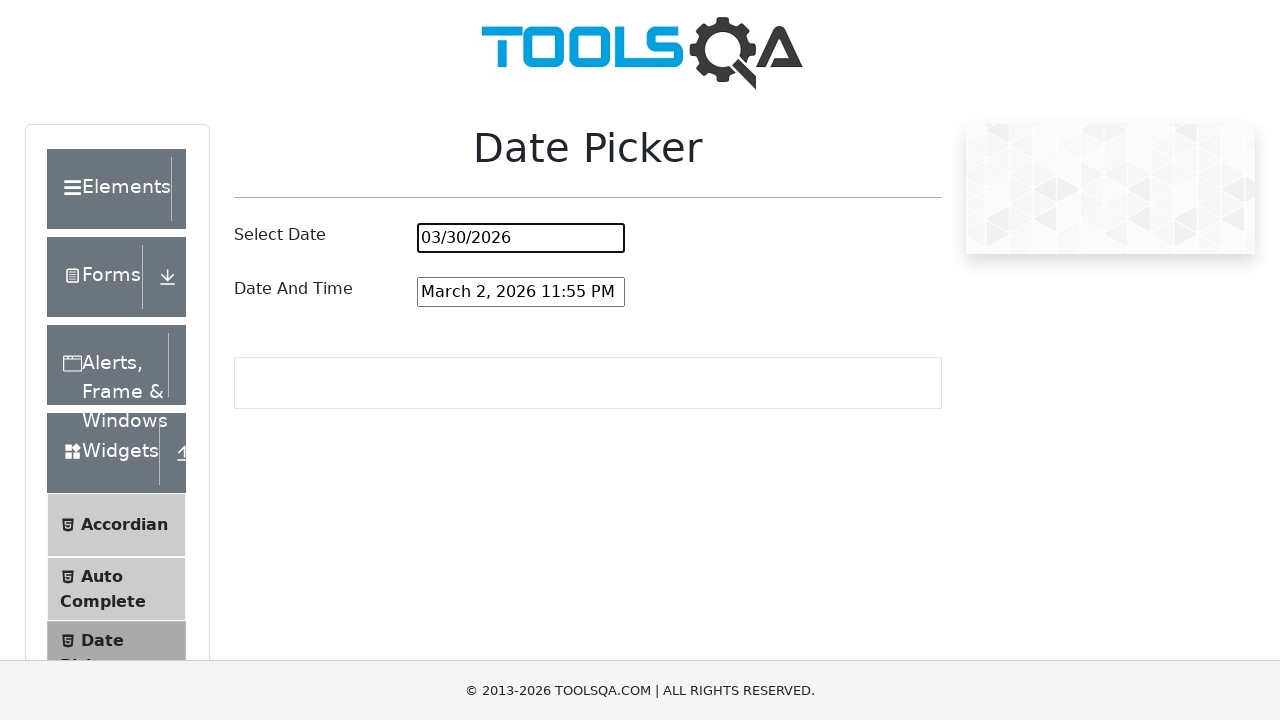

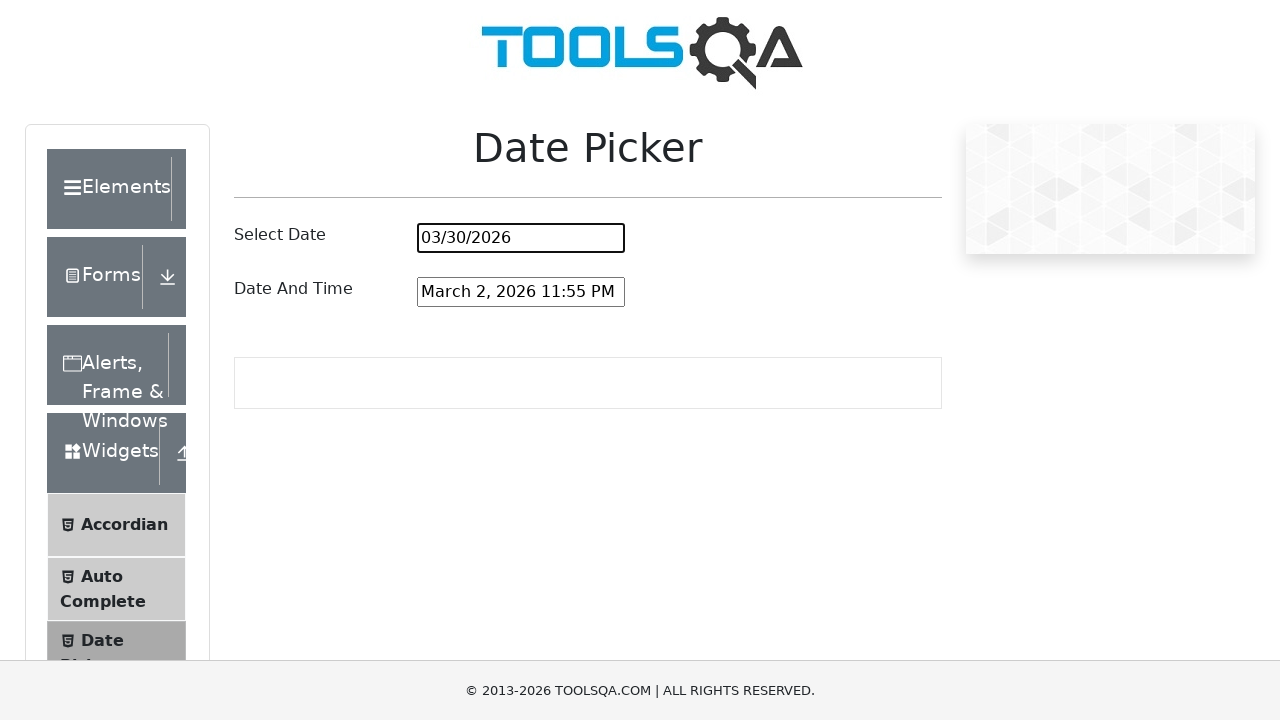